Tests various checkbox interactions including basic checkboxes, multi-select, toggle switches, and verifying disabled states on a practice form page

Starting URL: https://www.leafground.com/checkbox.xhtml

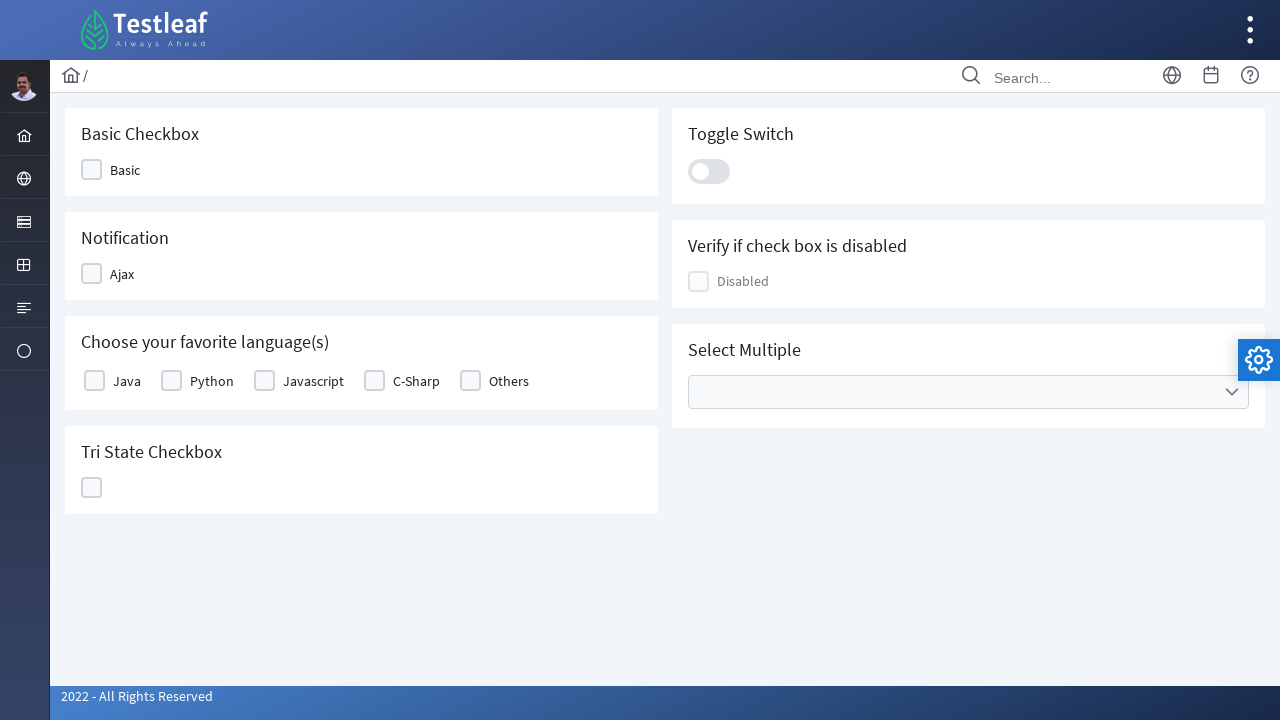

Clicked basic checkbox to select it at (92, 170) on (//div[@class='ui-chkbox-box ui-widget ui-corner-all ui-state-default'])[1]
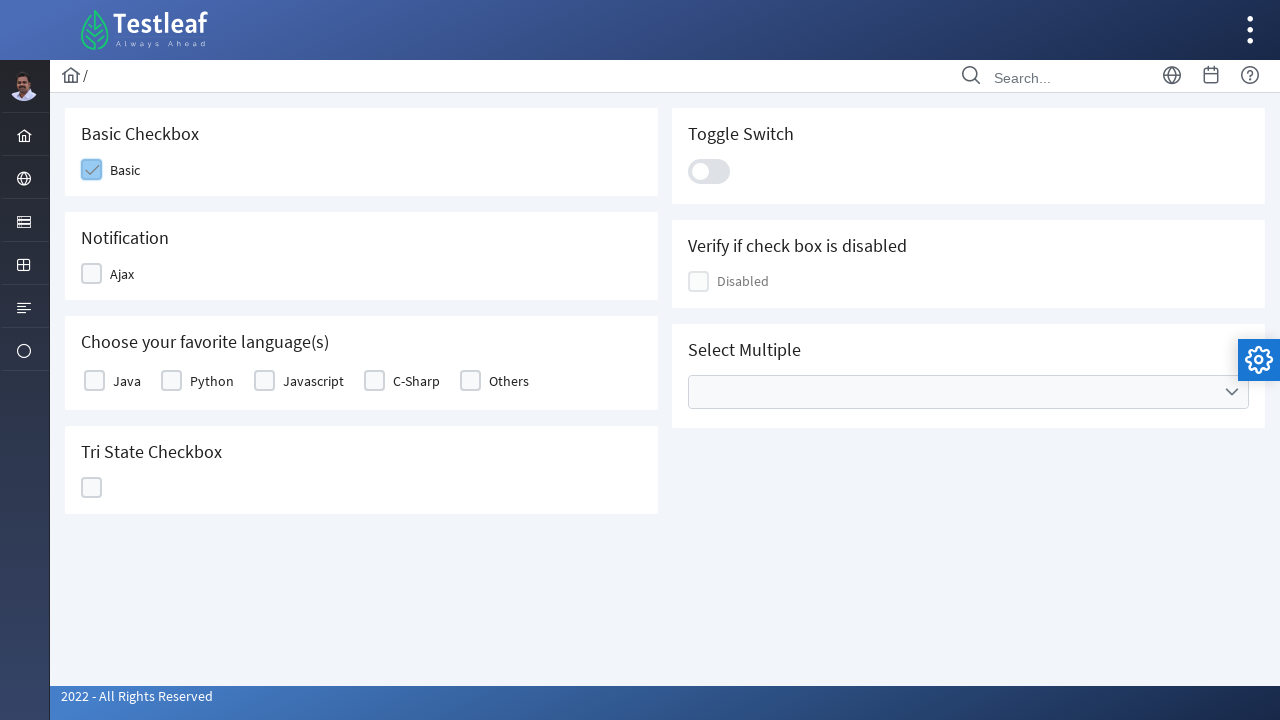

Clicked Ajax checkbox at (122, 274) on xpath=//div[@class='ui-chkbox-box ui-widget ui-corner-all ui-state-default']/fol
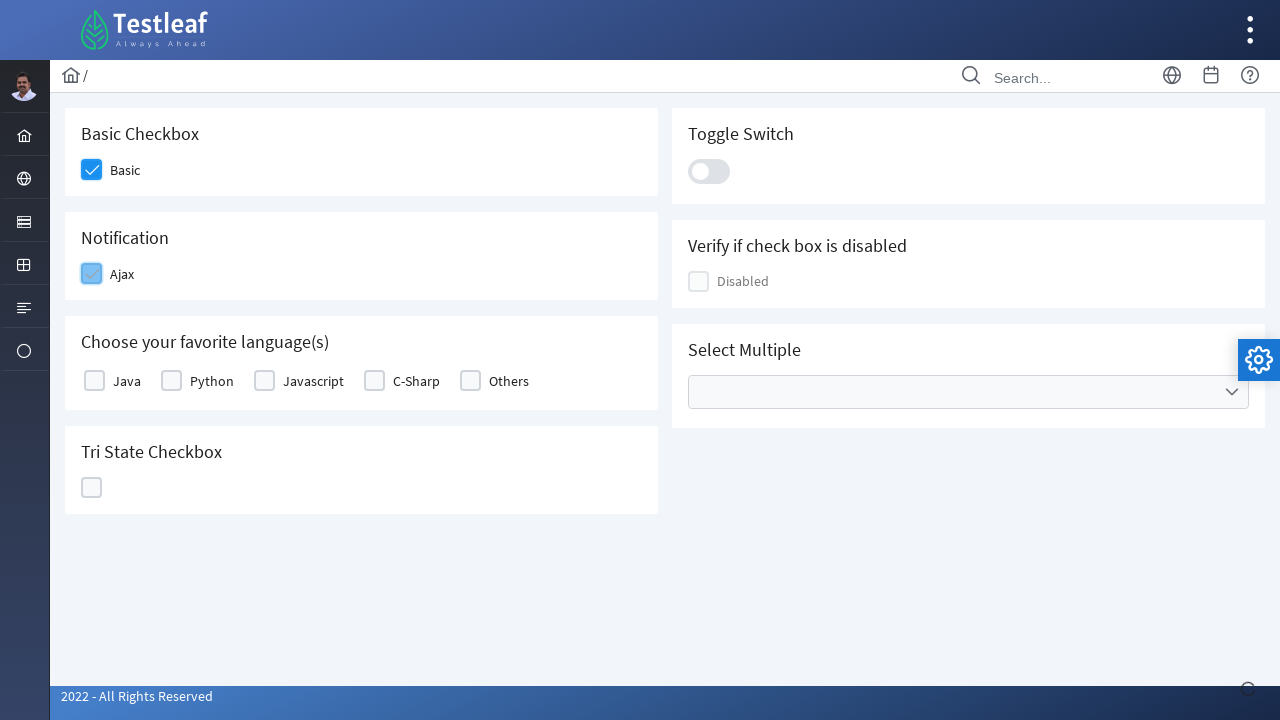

Selected Java as a favorite language at (127, 381) on xpath=//label[text()='Java']
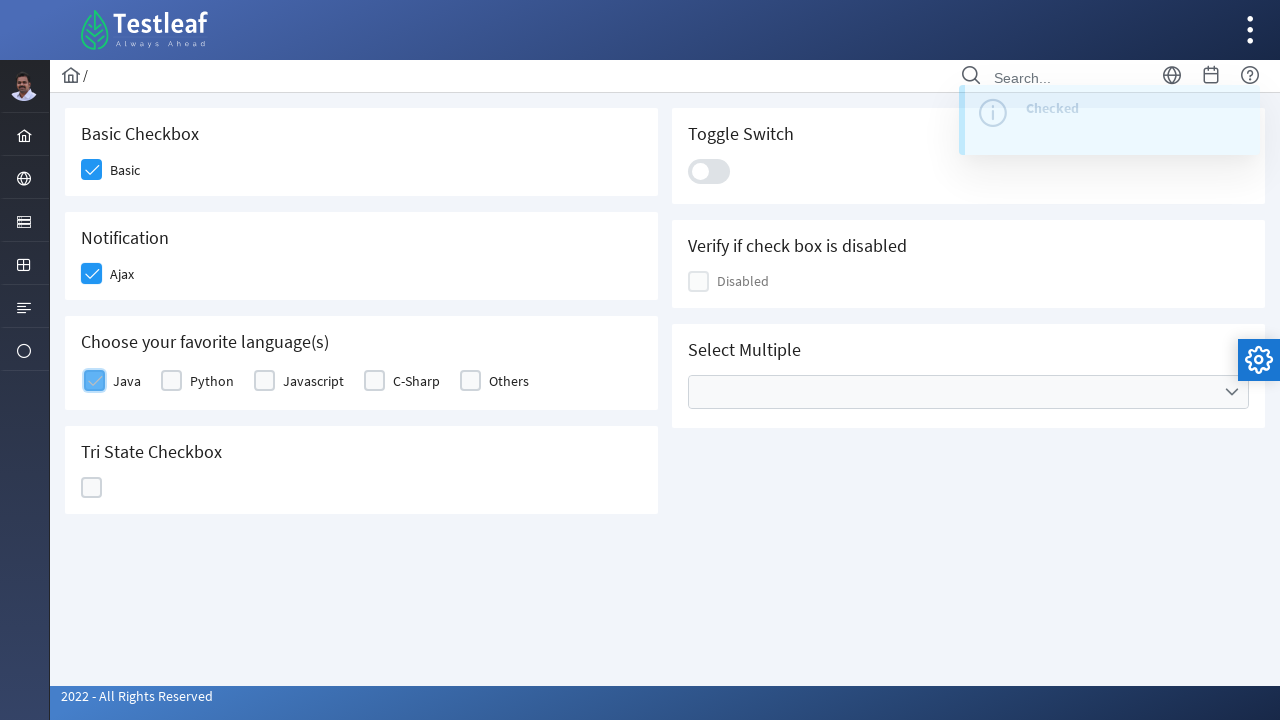

Selected Python as a favorite language at (212, 381) on xpath=//label[text()='Python']
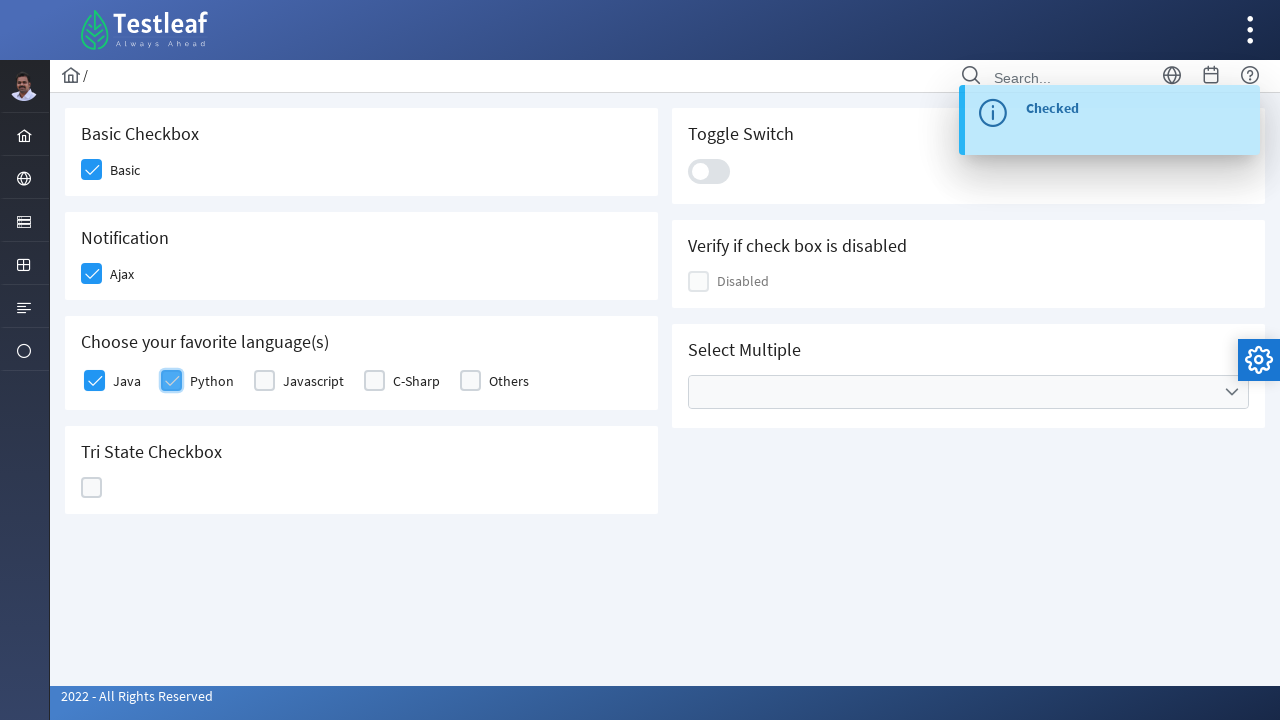

Clicked tri-state checkbox at (92, 488) on xpath=//div[@id='j_idt87:ajaxTriState']
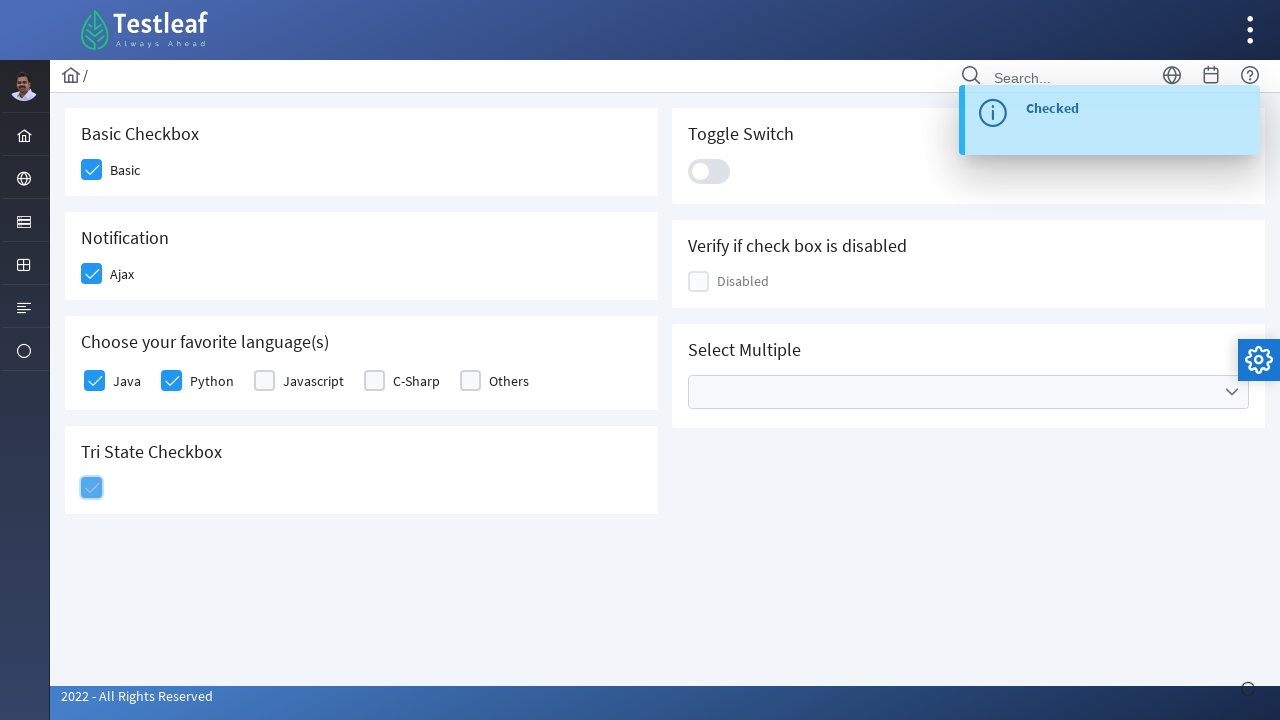

Toggled the switch control at (709, 171) on xpath=//div[@class='ui-toggleswitch ui-widget']
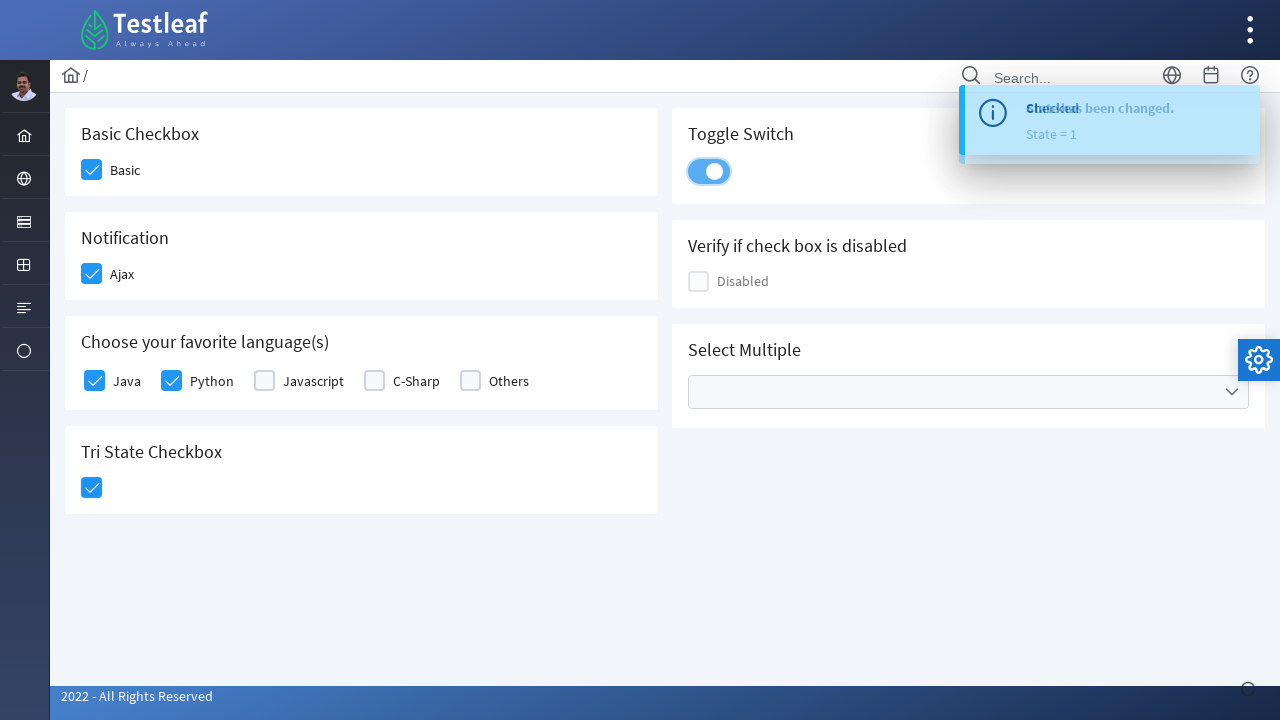

Verified disabled checkbox state - disabled: True
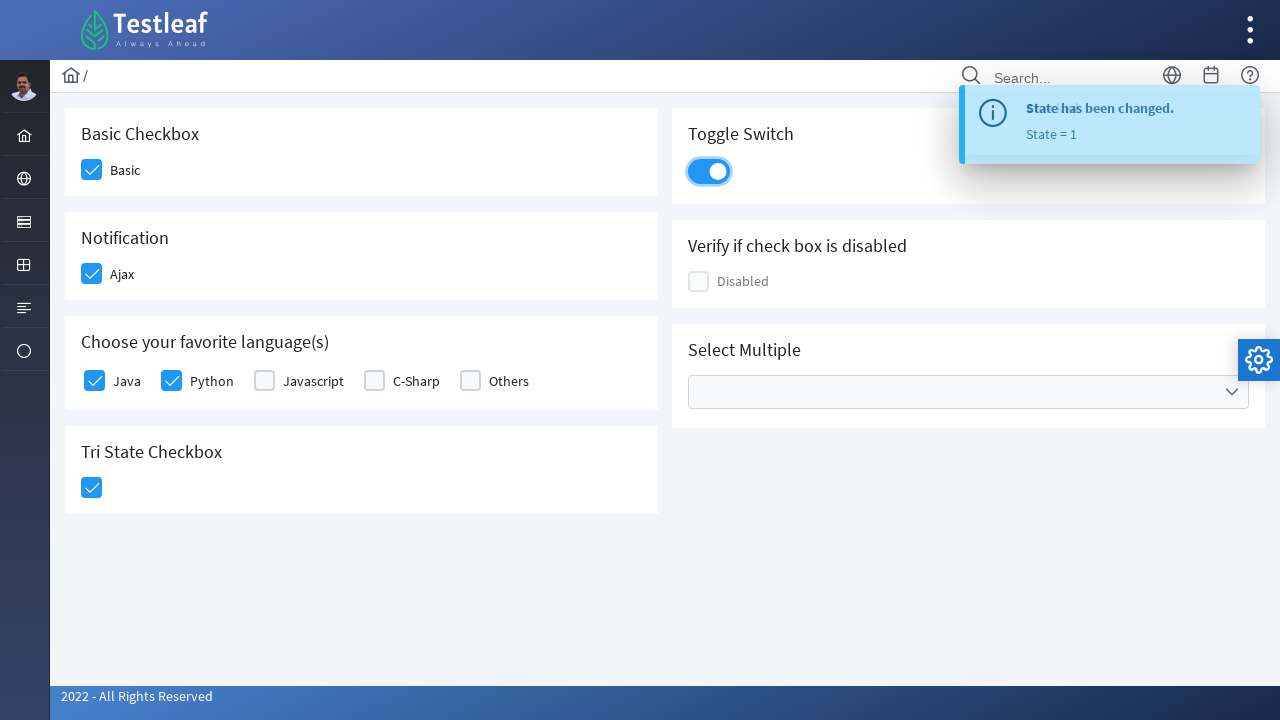

Clicked dropdown to open city selection menu at (1232, 392) on xpath=//span[@class='ui-icon ui-icon-triangle-1-s']
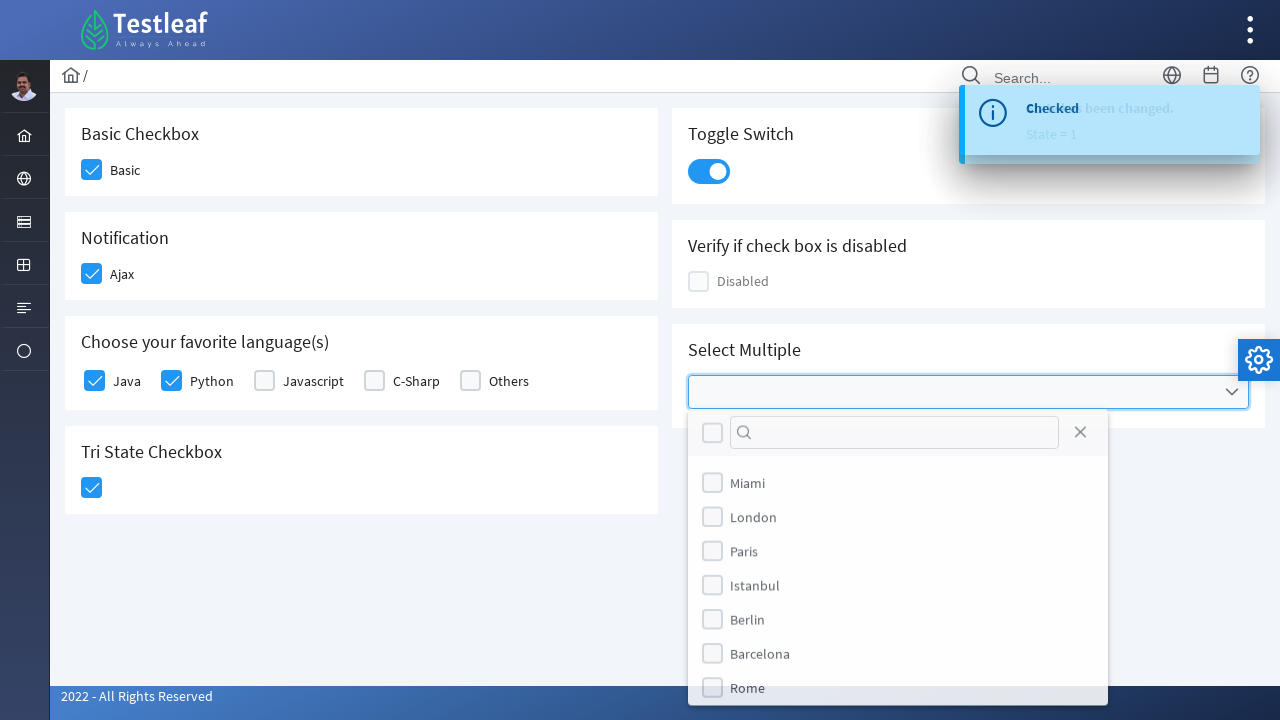

Waited for dropdown to fully open
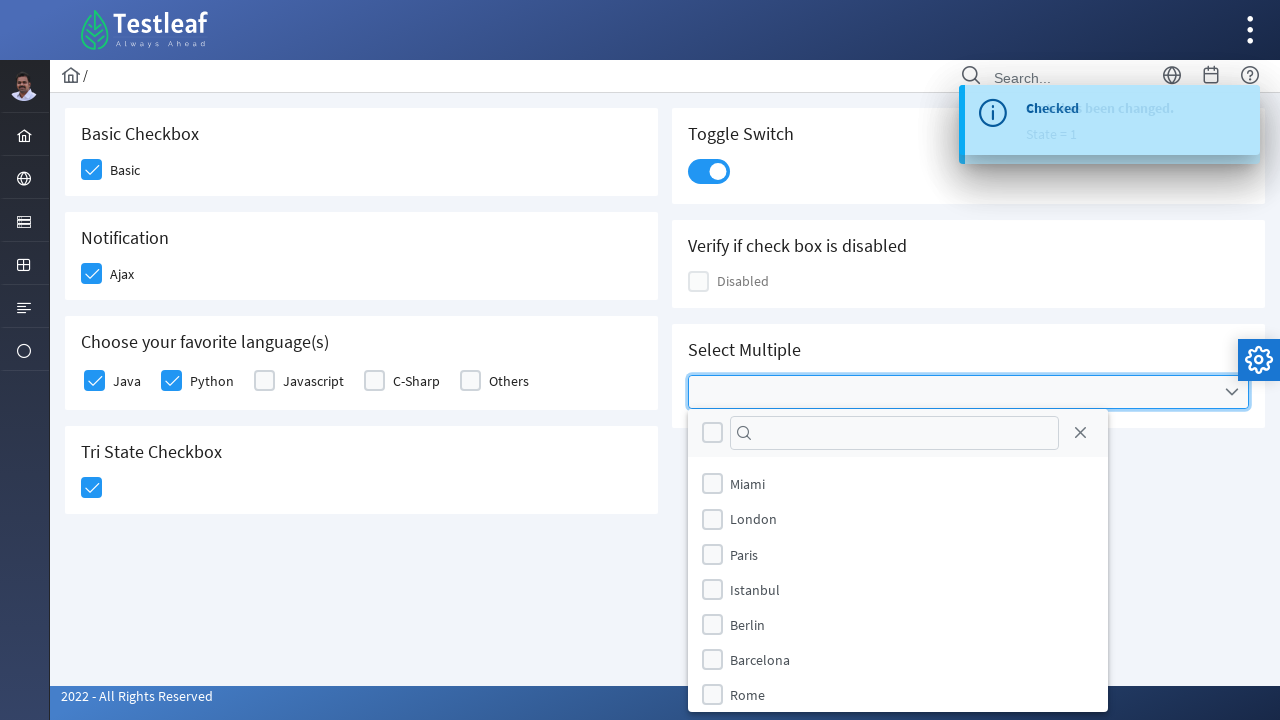

Selected Paris from cities list at (744, 554) on (//label[text()='Paris'])[2]
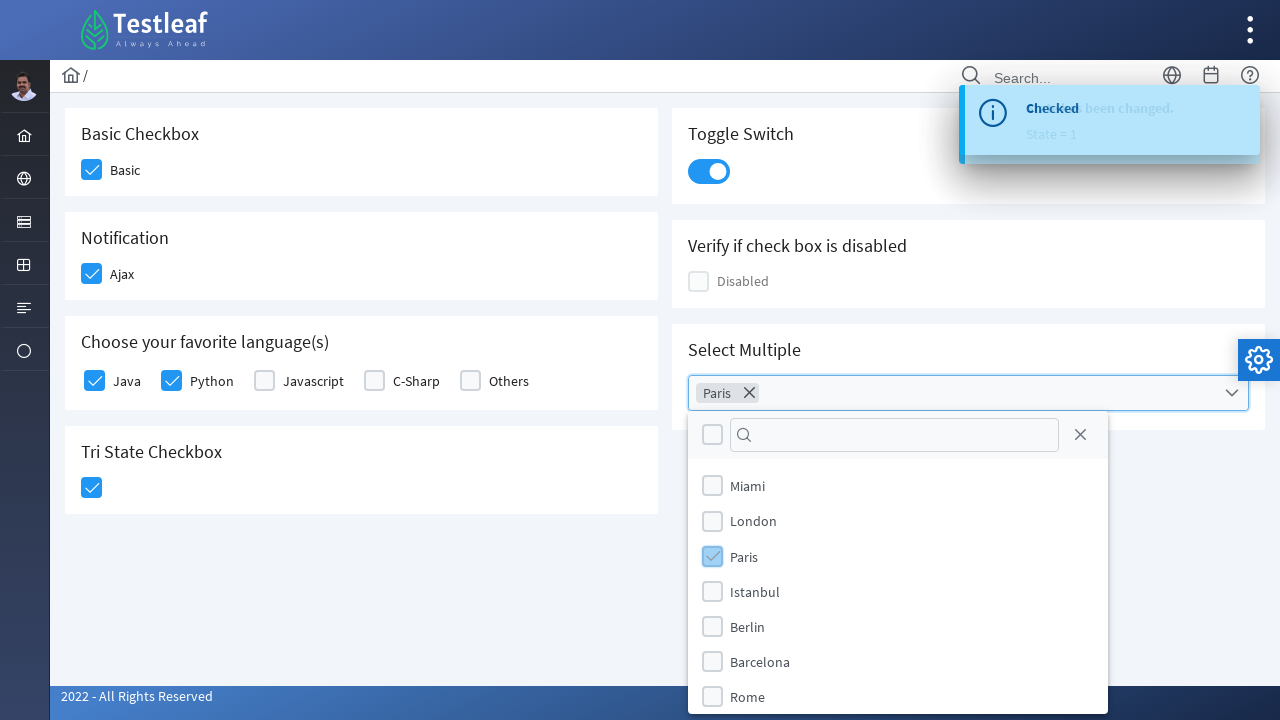

Selected London from cities list at (754, 521) on (//label[text()='London'])[2]
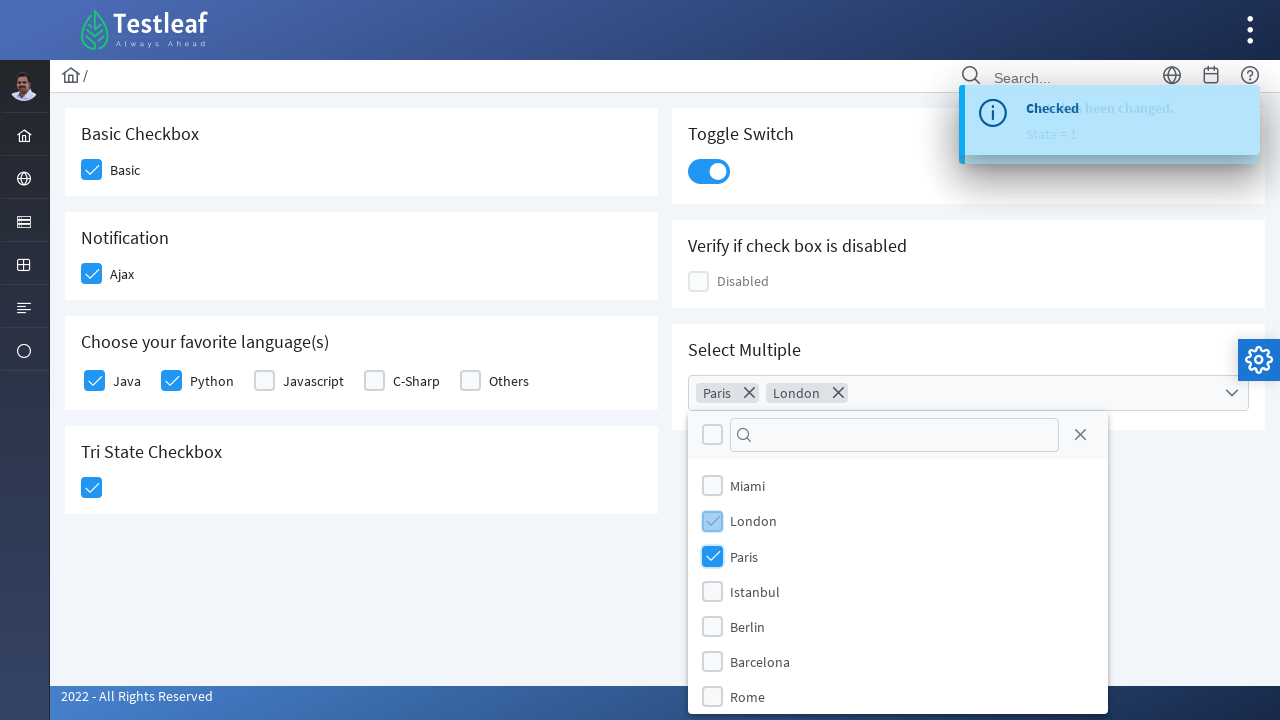

Selected Berlin from cities list at (748, 626) on (//label[text()='Berlin'])[2]
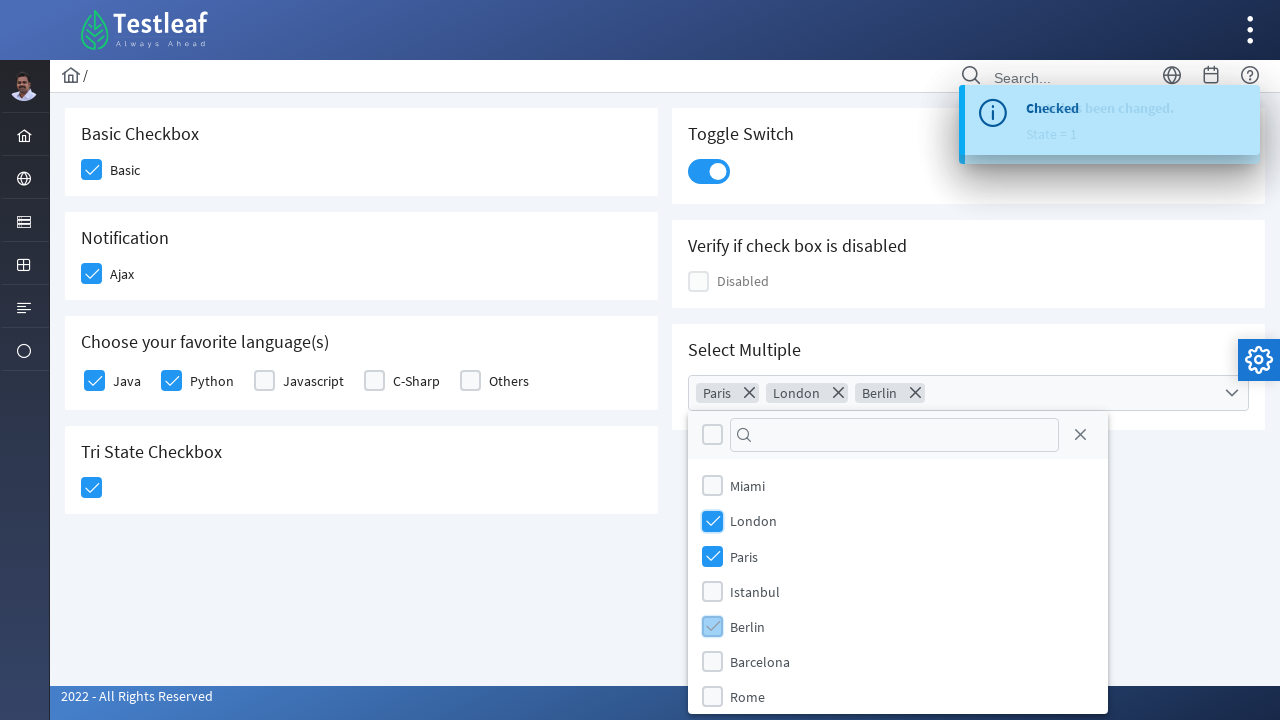

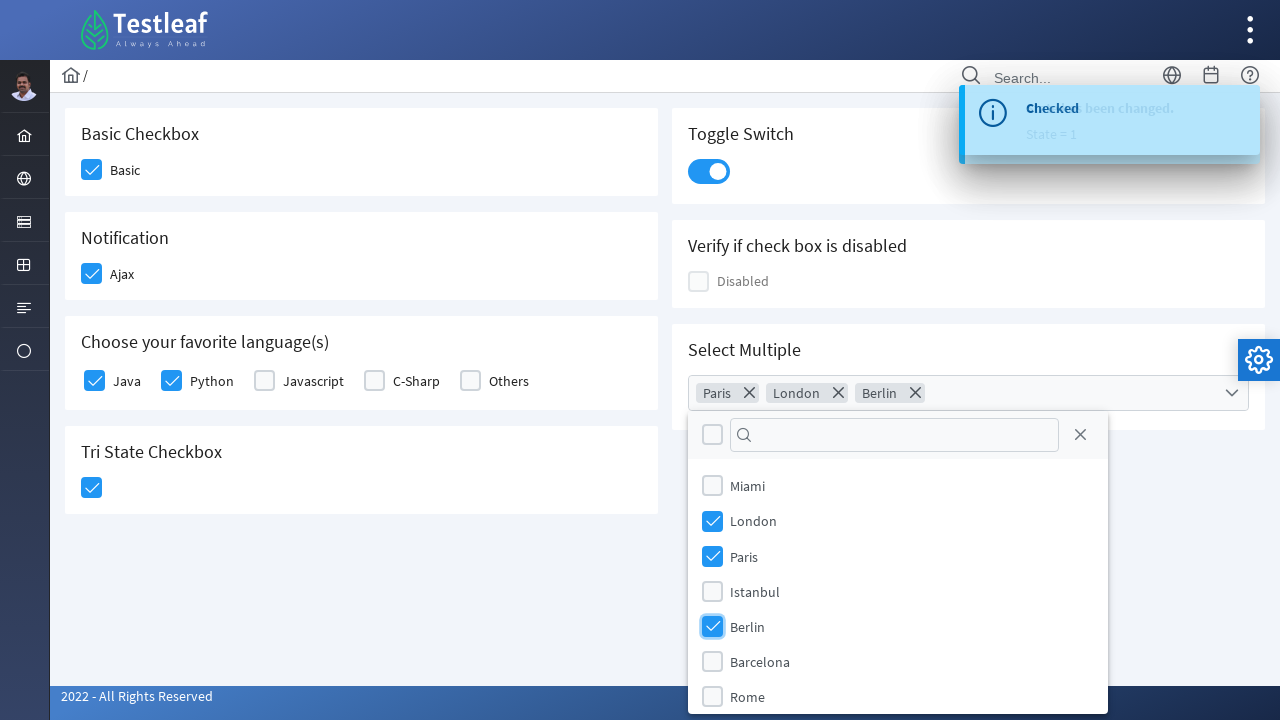